Navigates to CoinGlass Funding Rate Heatmap page, adjusts the color slider to the leftmost position using keyboard controls, and changes the time period filter to '6 month'.

Starting URL: https://www.coinglass.com/FundingRateHeatMap

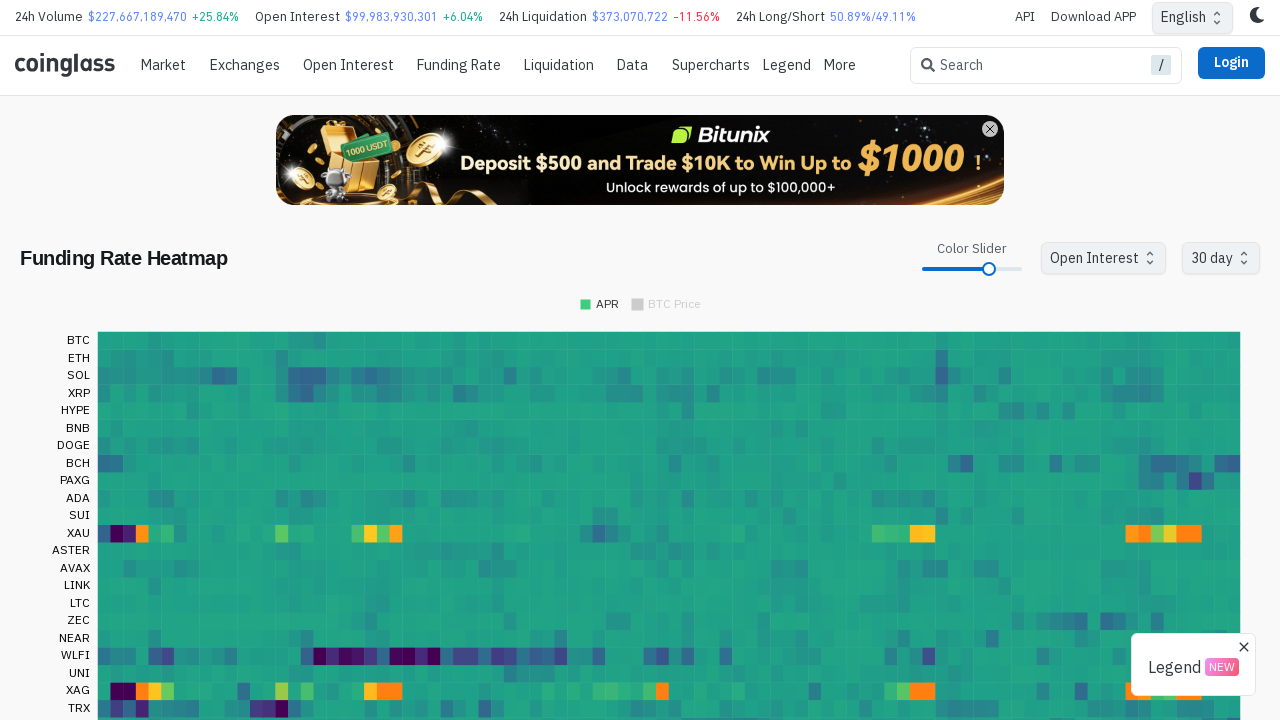

Heatmap chart loaded
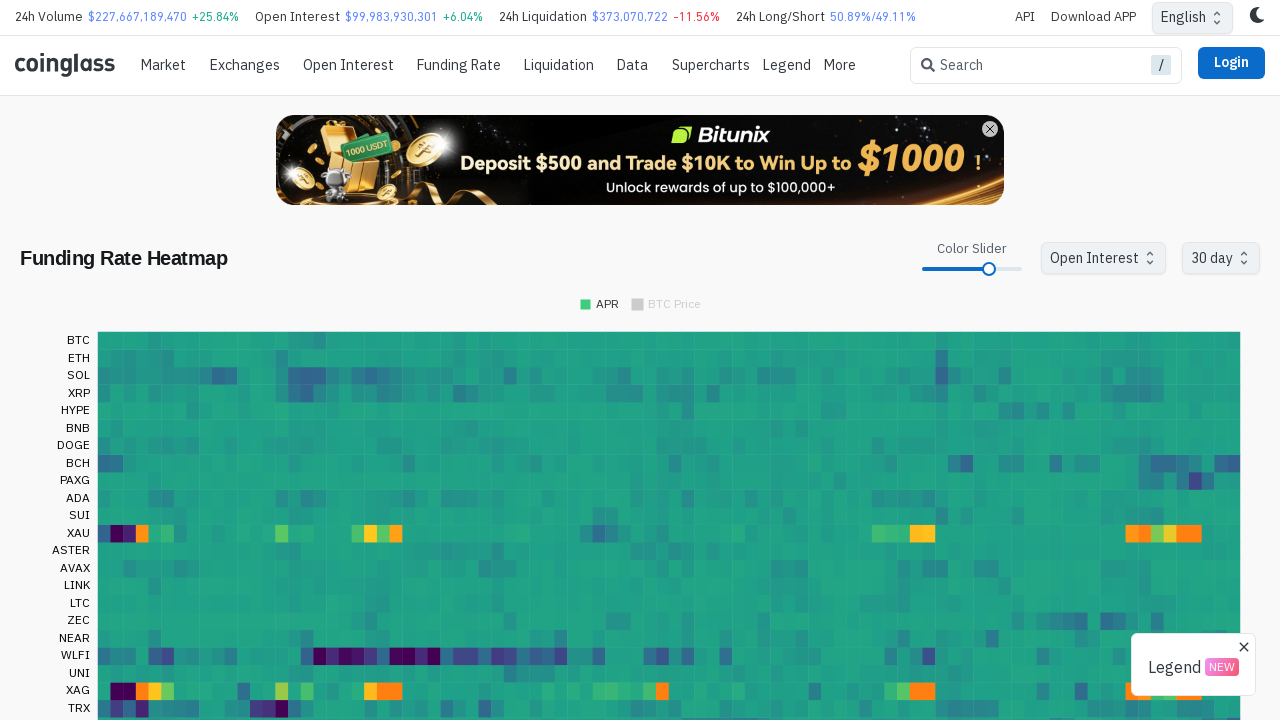

Waited 3 seconds for chart to fully render
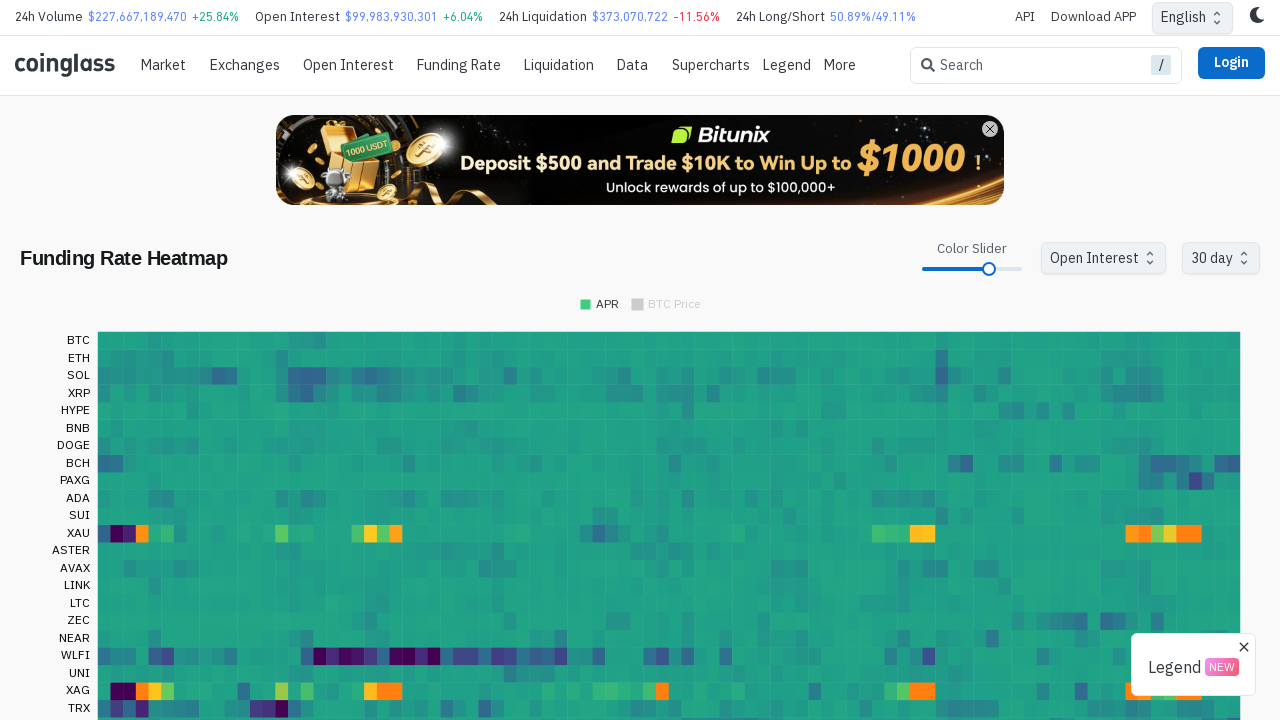

Located color slider handle
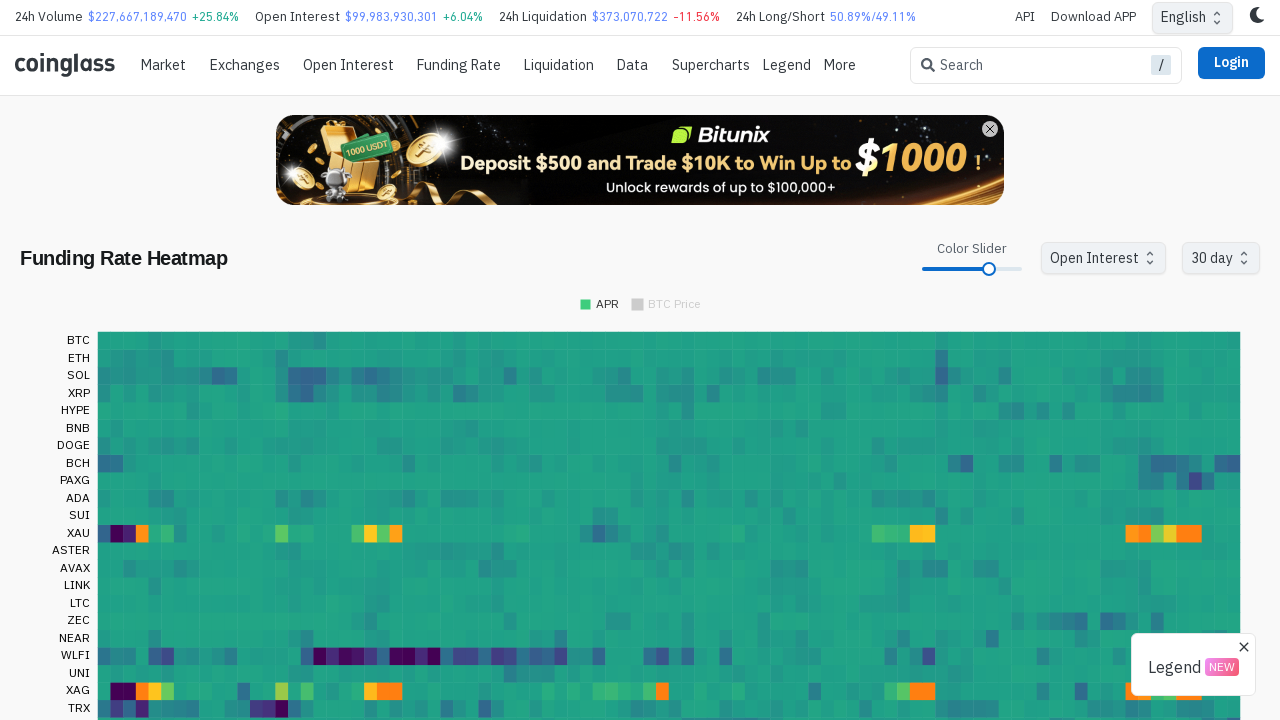

Clicked on color slider handle
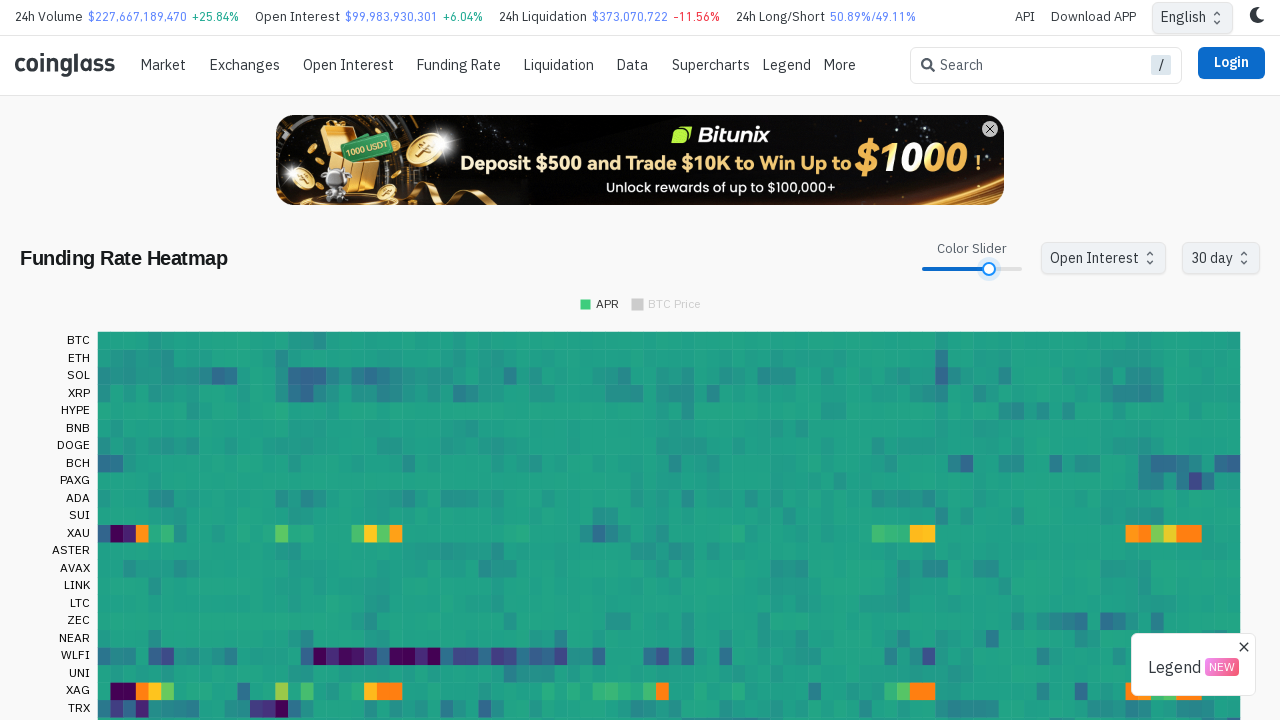

Waited 500ms after clicking slider
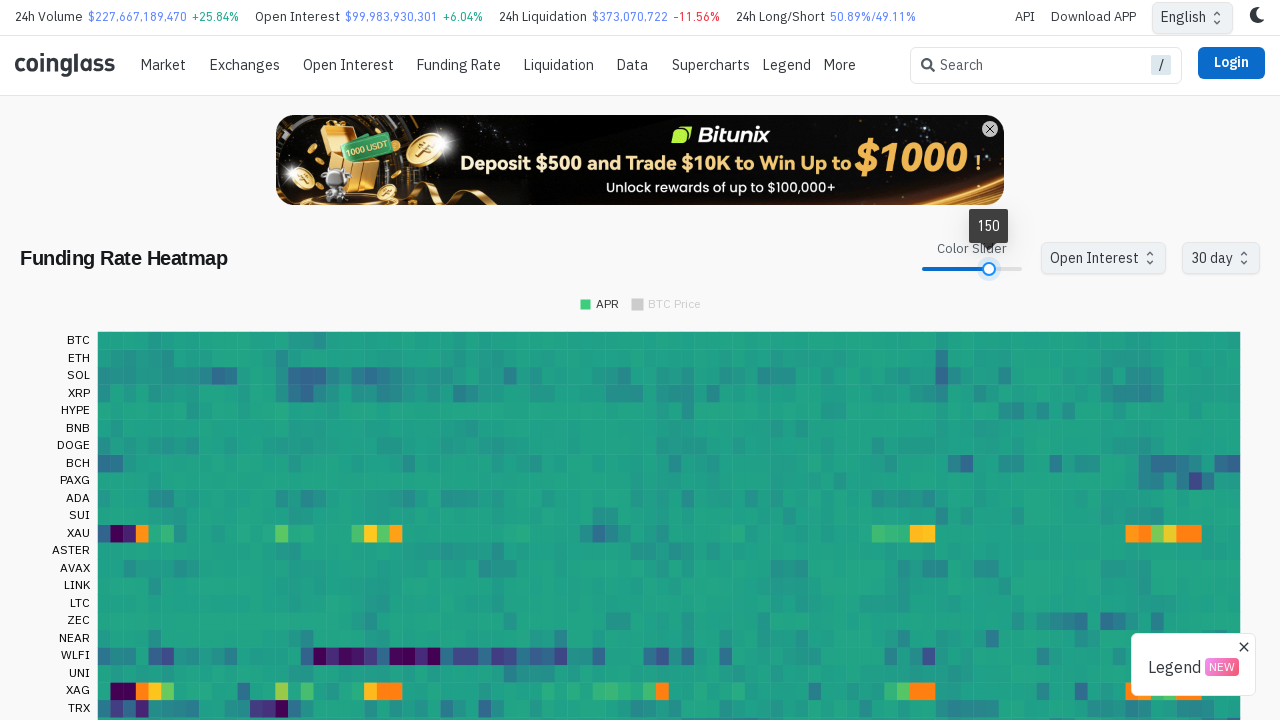

Pressed left arrow key 100 times to move slider to leftmost position
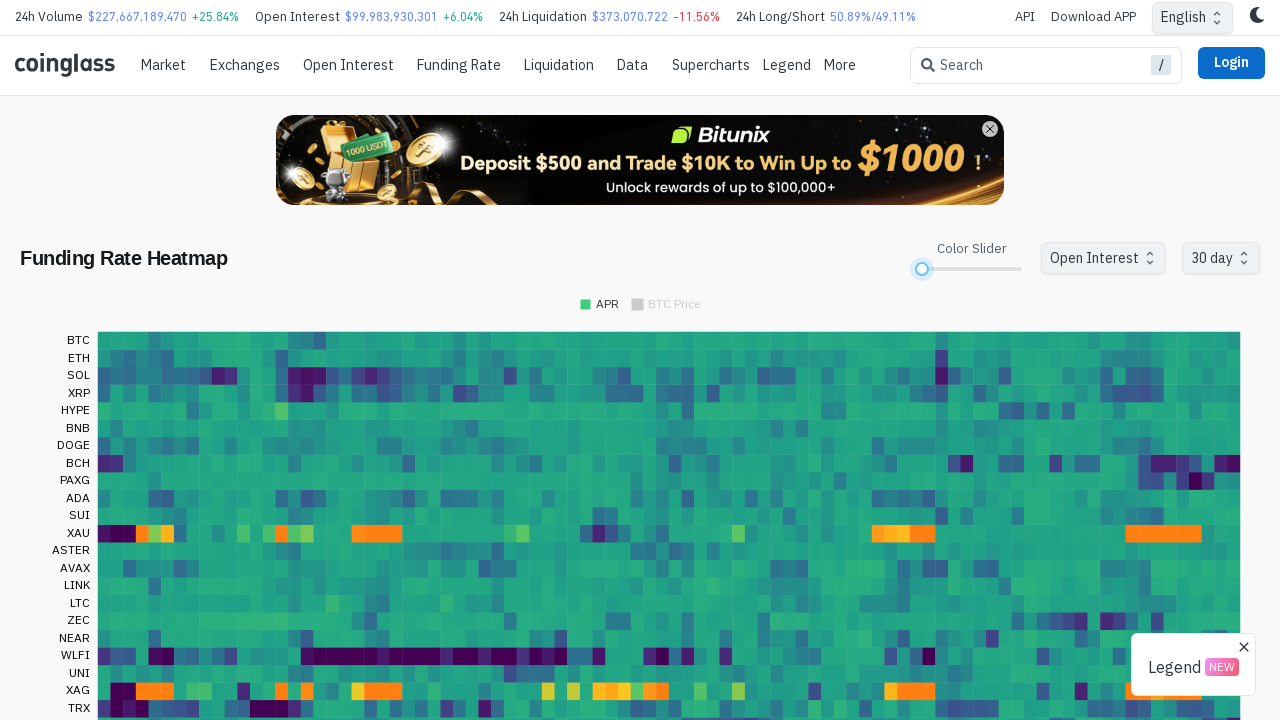

Waited 3 seconds after adjusting slider
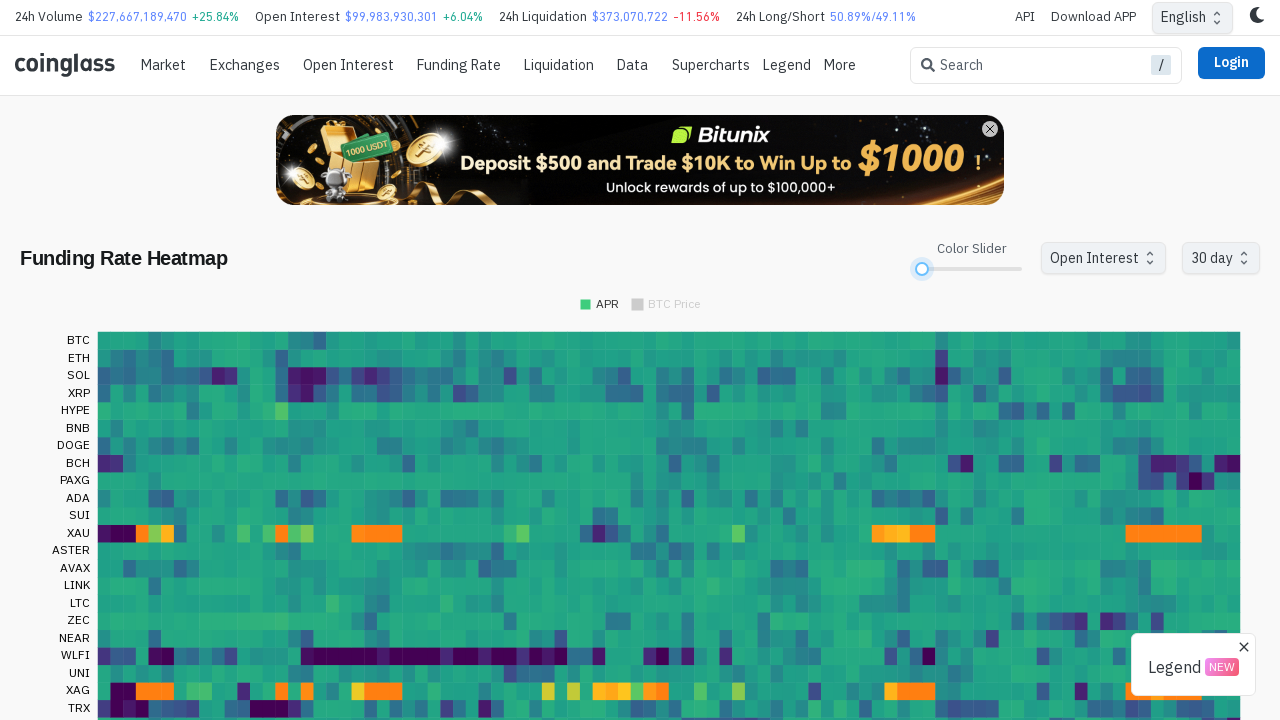

Clicked on time period filter button to open dropdown at (1212, 258) on xpath=//button[contains(text(), 'day') or contains(text(), 'month') or contains(
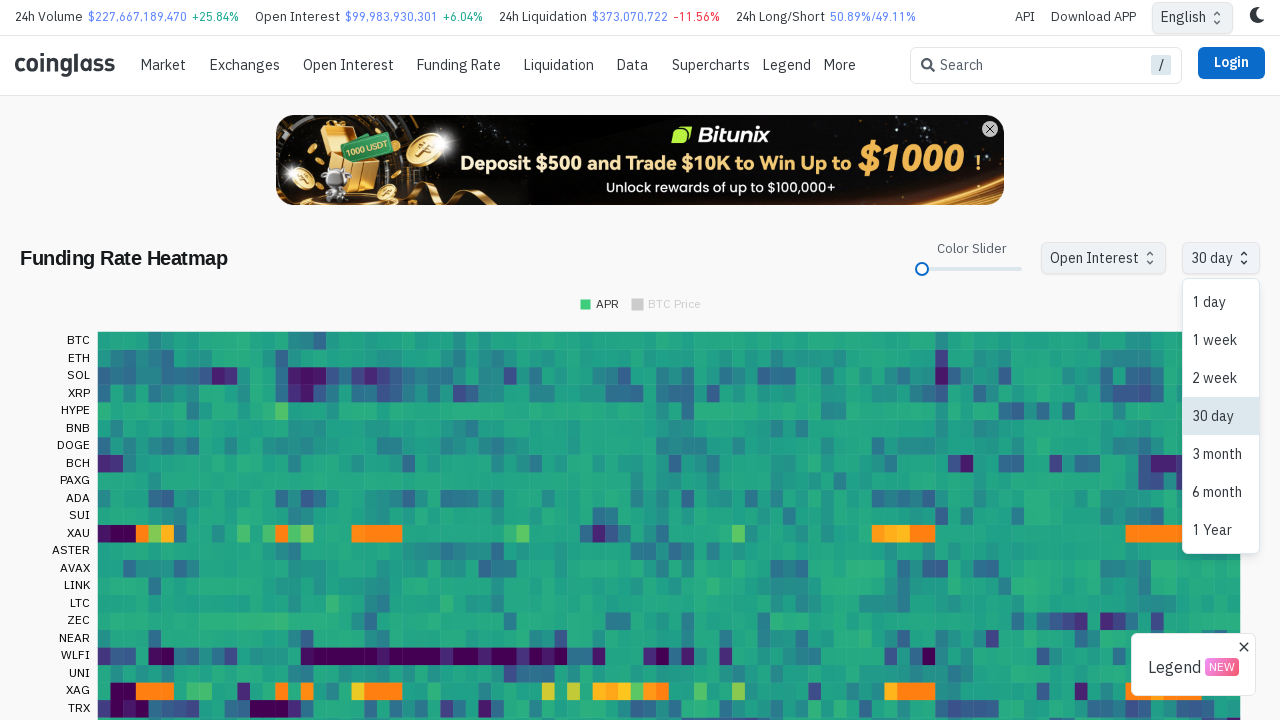

Waited 1 second for dropdown menu to appear
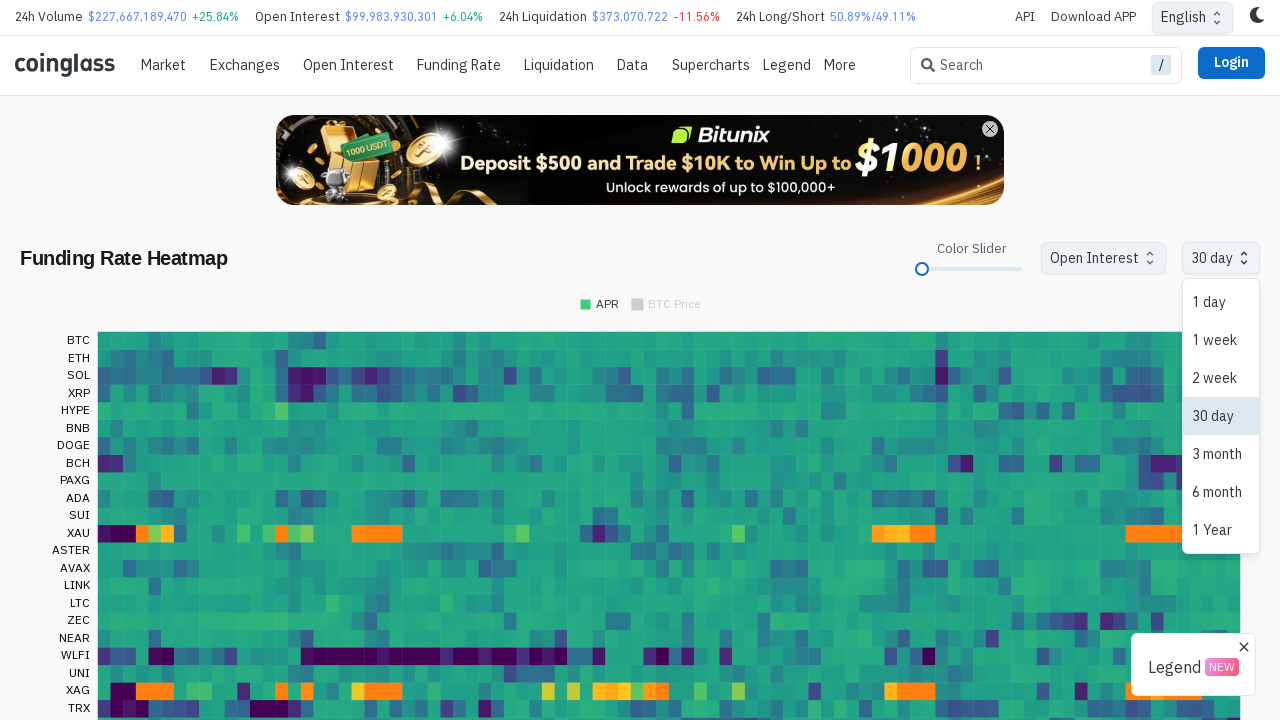

Selected '6 month' option from time period dropdown at (1221, 492) on xpath=//li[text()='6 month']
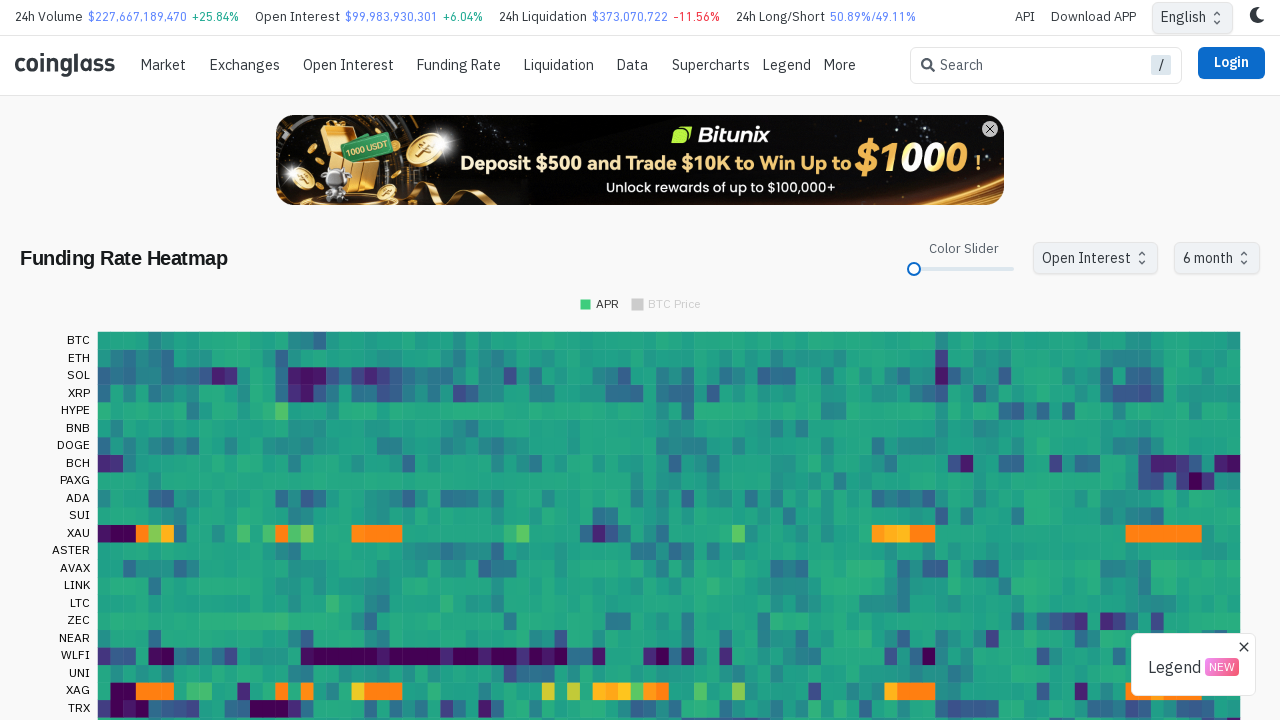

Waited 10 seconds for heatmap data to reload with new time period
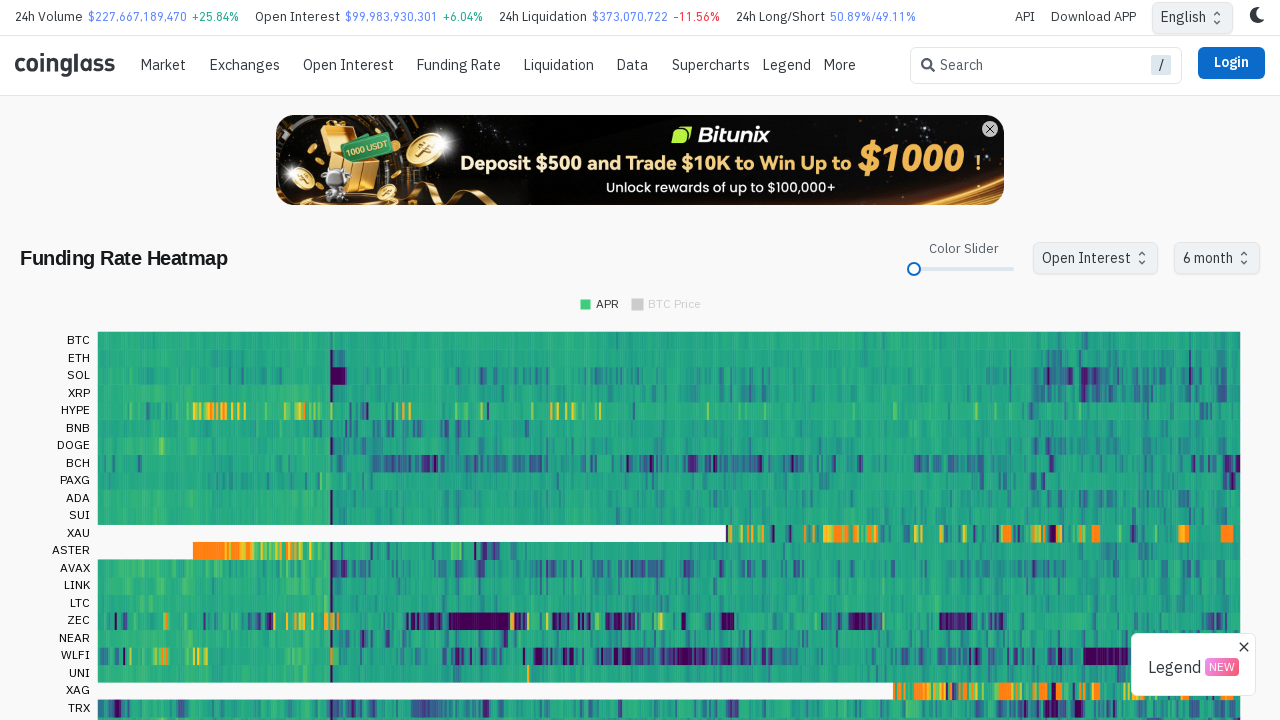

Verified heatmap chart is still displayed after changes
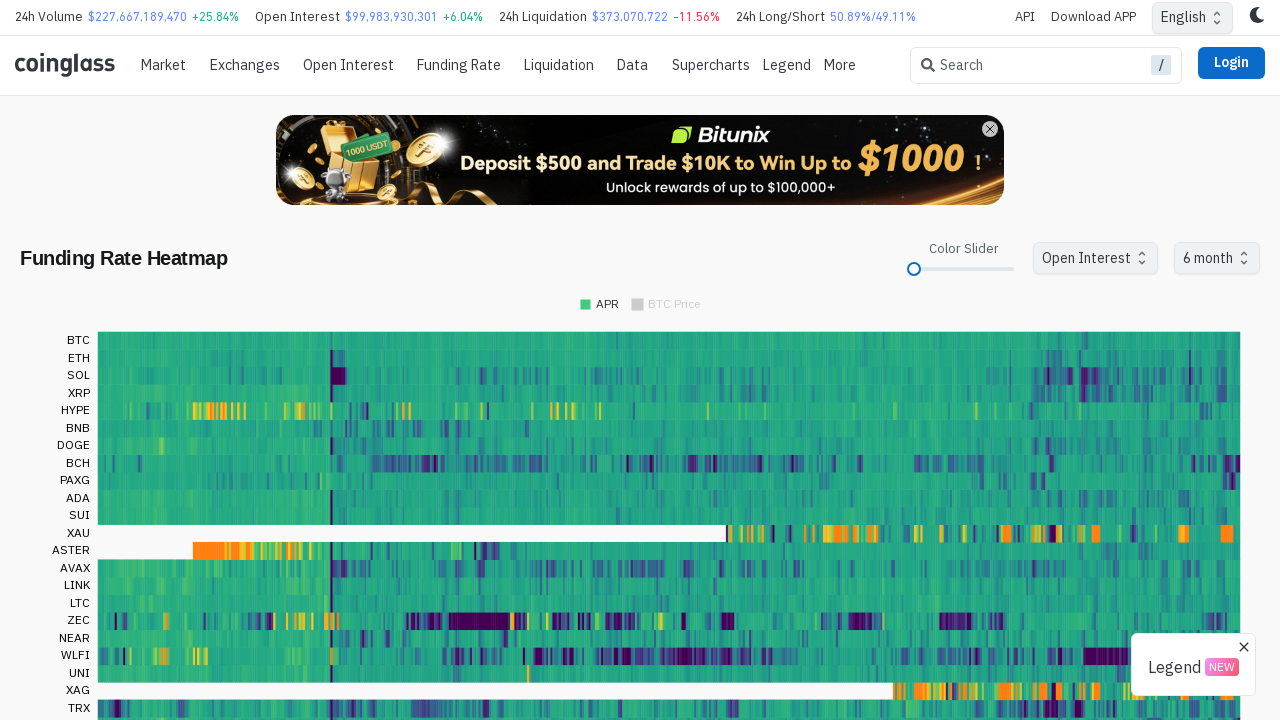

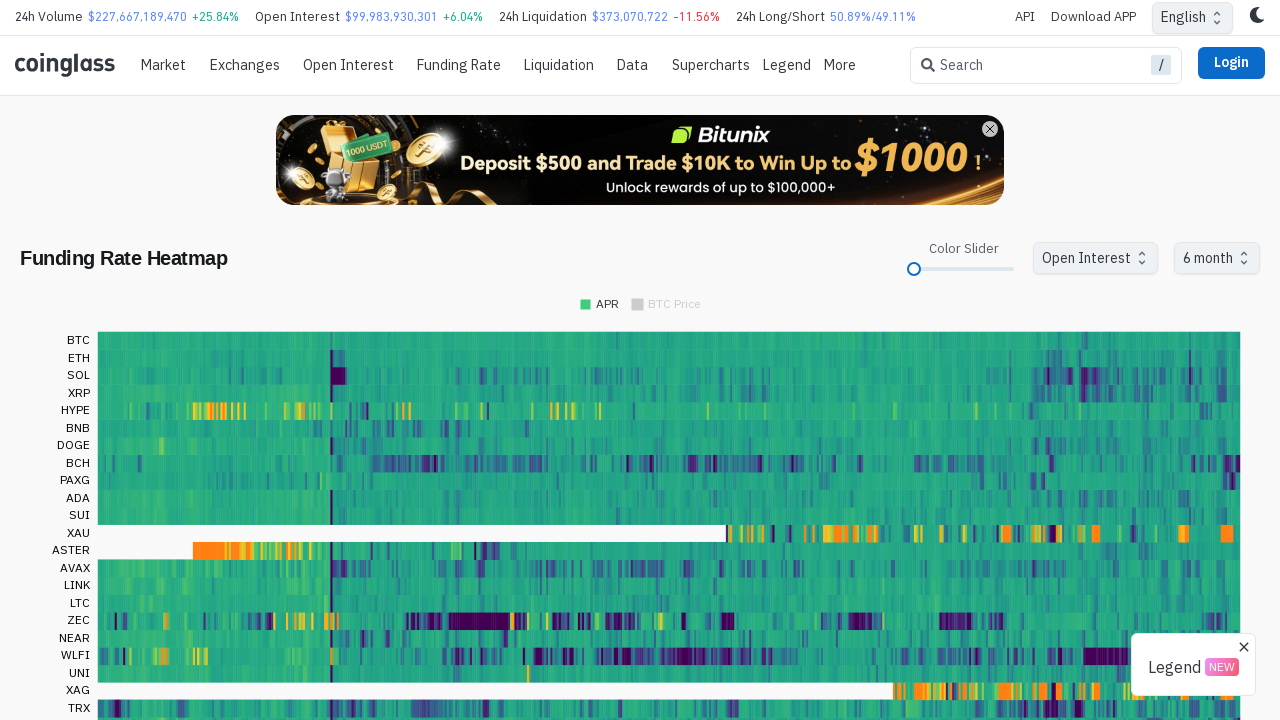